Navigates to a YouTube channel's videos page and clicks on the first video to play it

Starting URL: https://www.youtube.com/c/Lofi_Girl/videos

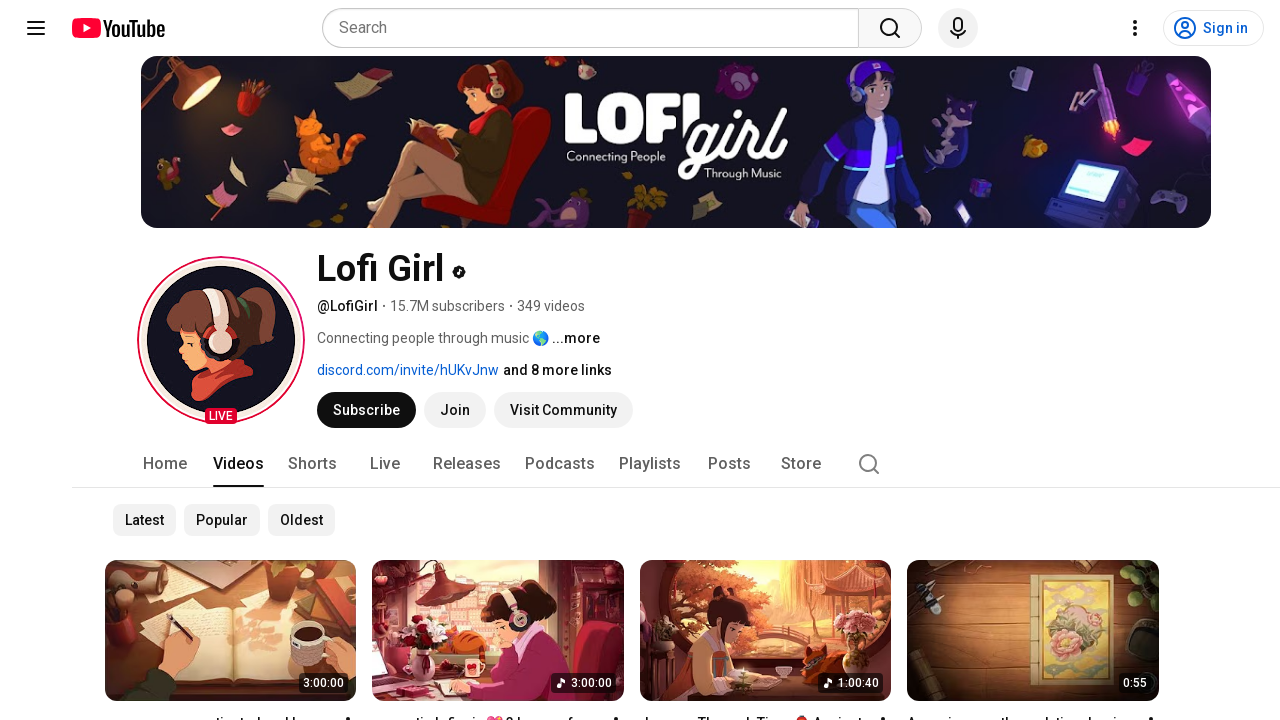

Waited for video thumbnails to load on Lofi_Girl channel videos page
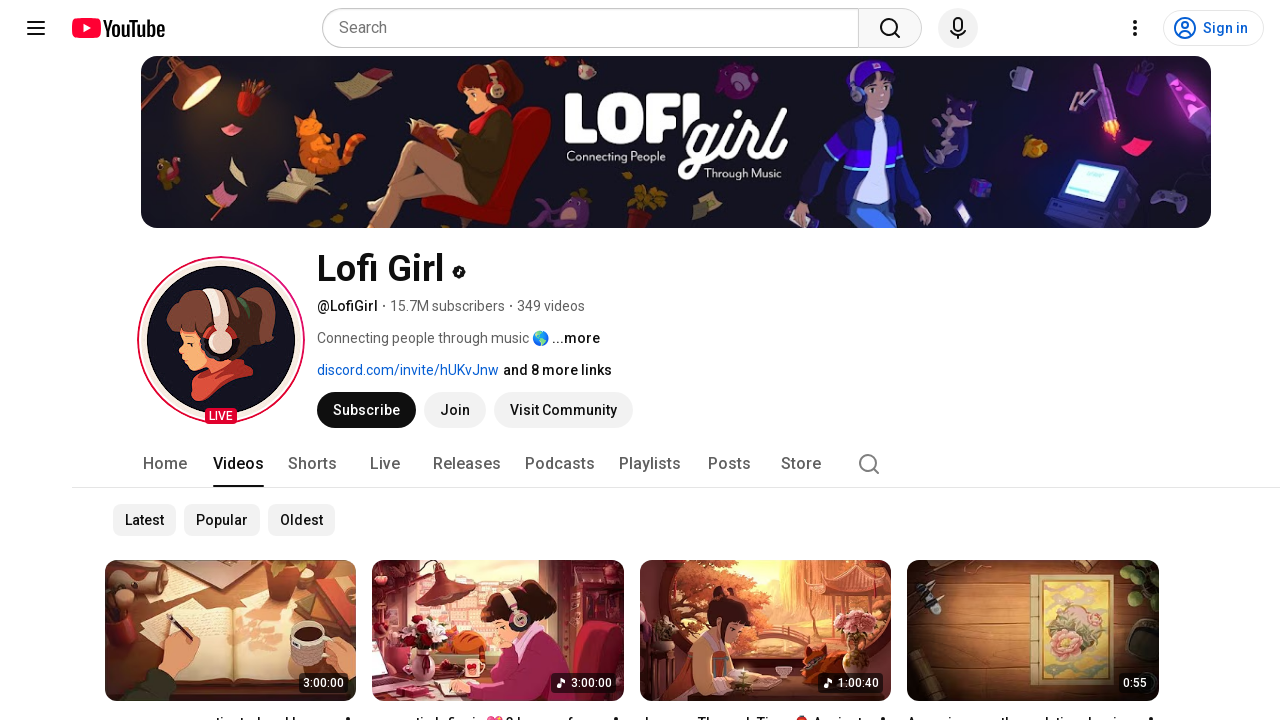

Clicked on the first video thumbnail to play it at (231, 612) on #dismissible >> nth=0
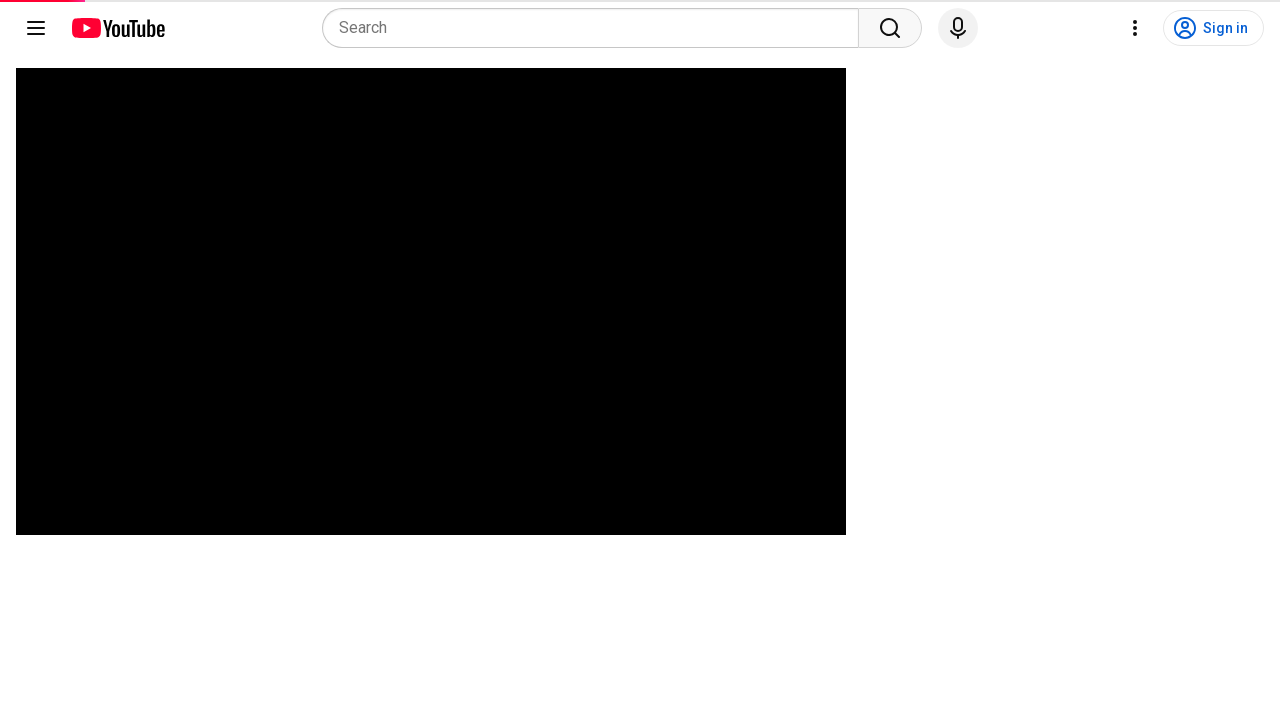

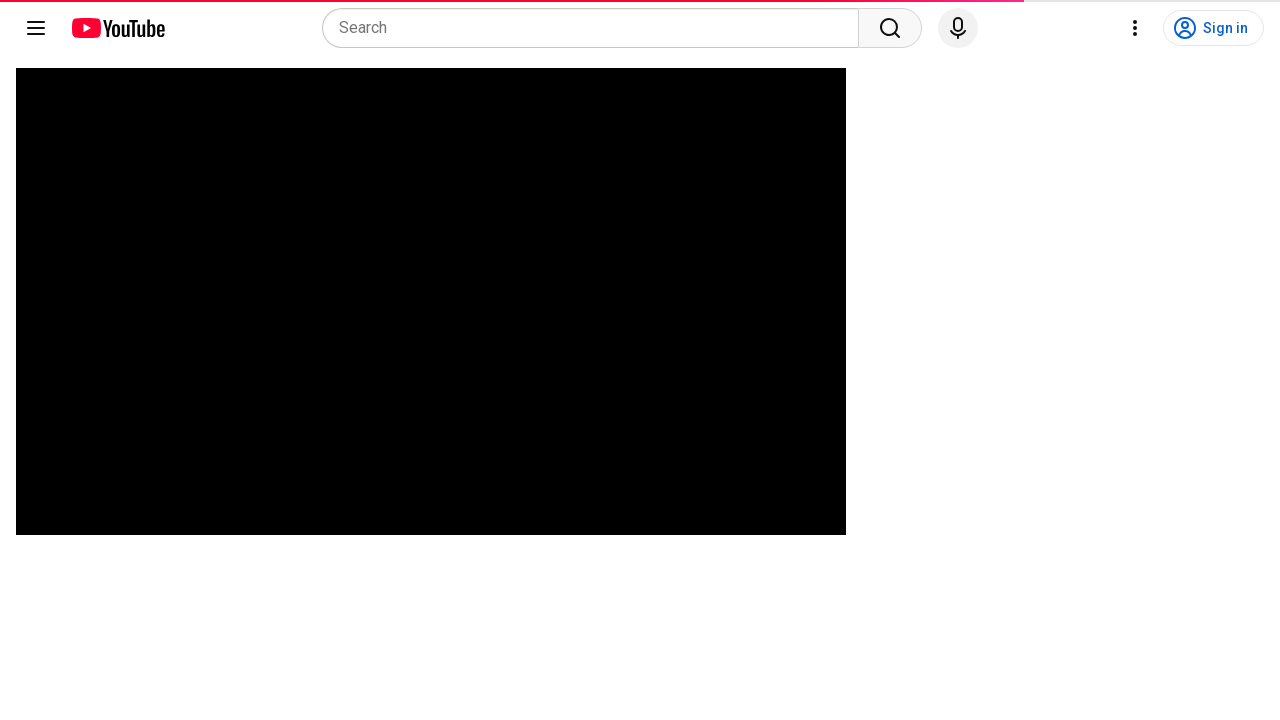